Tests radio button functionality by clicking through BMW, Benz, and Honda radio buttons on a practice page and verifying their selection states.

Starting URL: https://www.letskodeit.com/practice

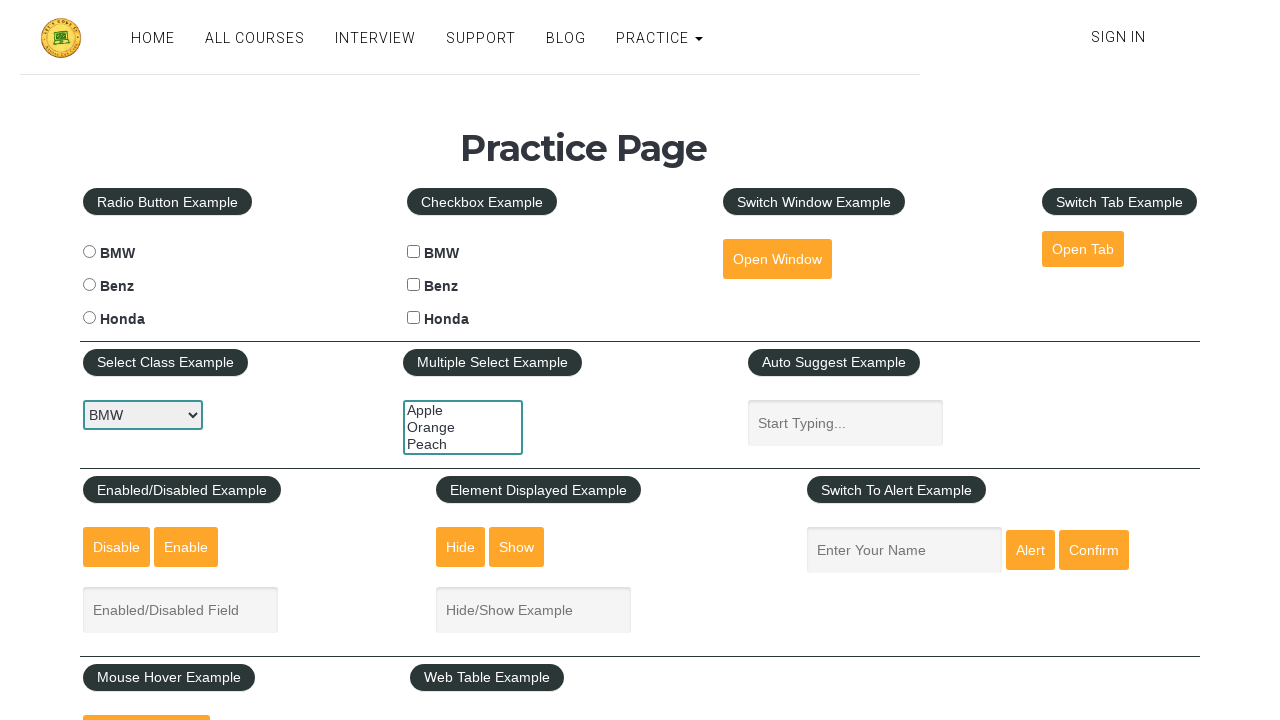

Clicked BMW radio button at (89, 252) on #bmwradio
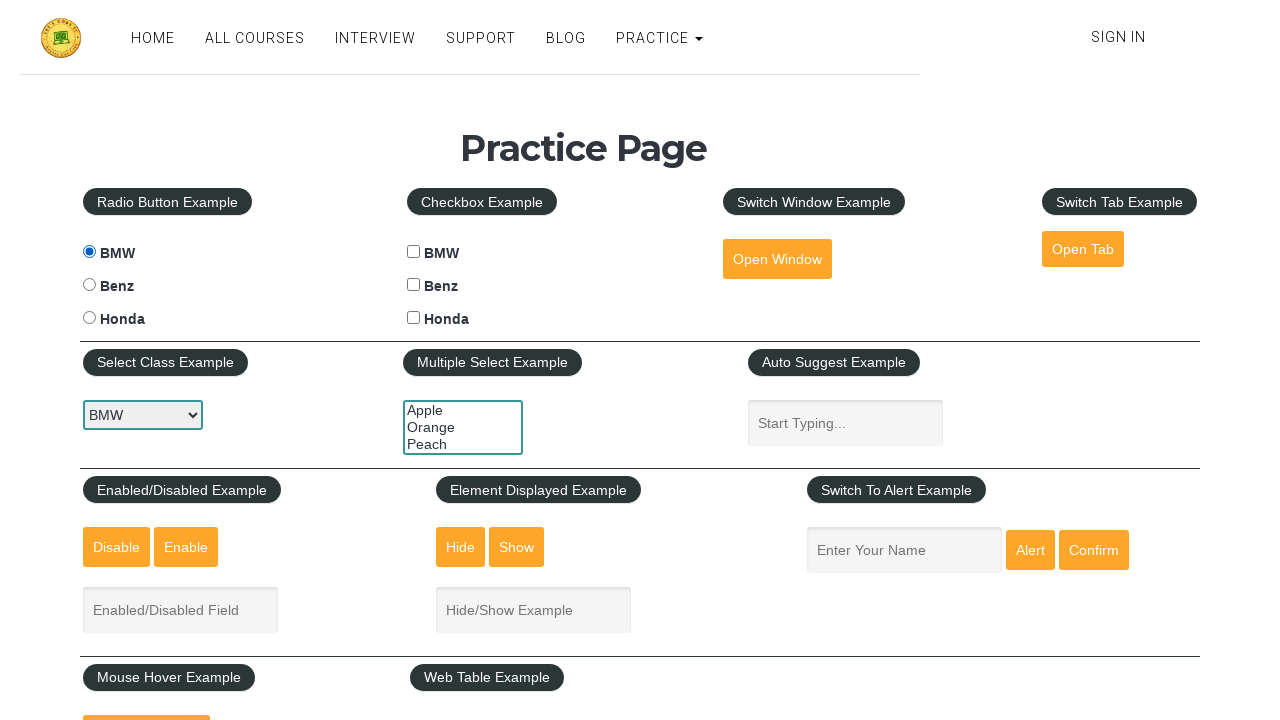

Verified BMW radio button is selected
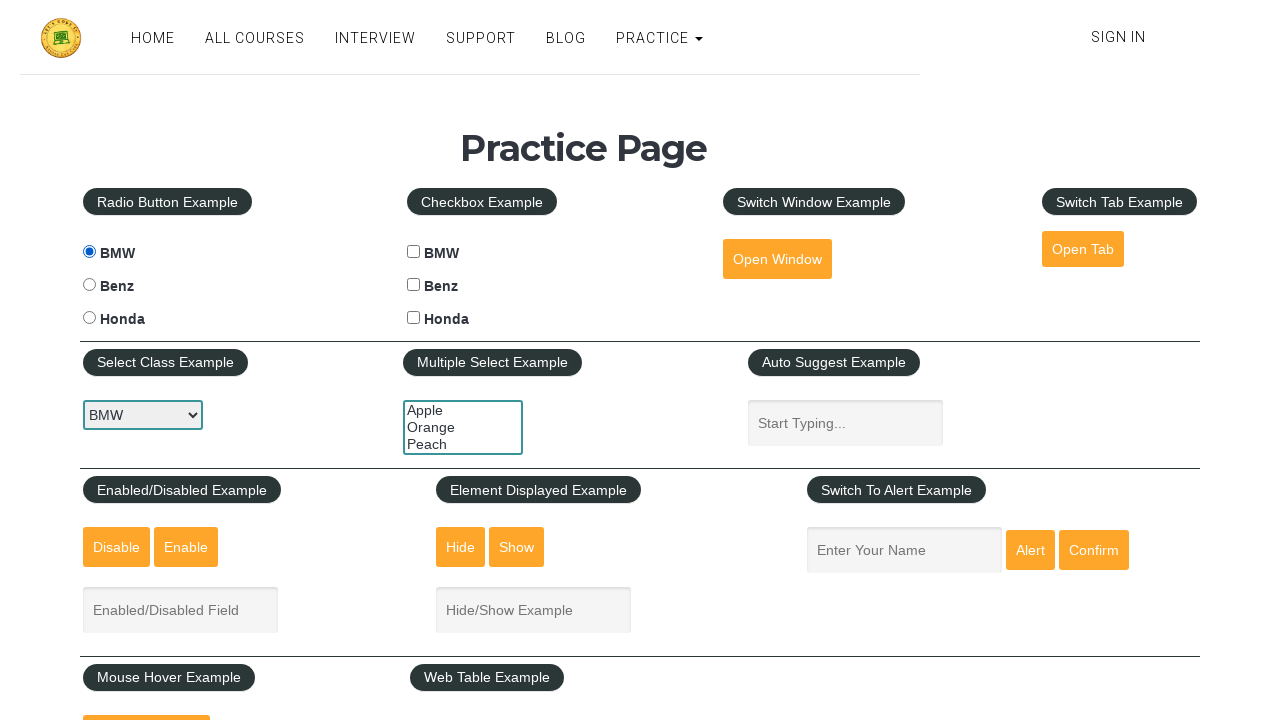

Waited 1 second before next action
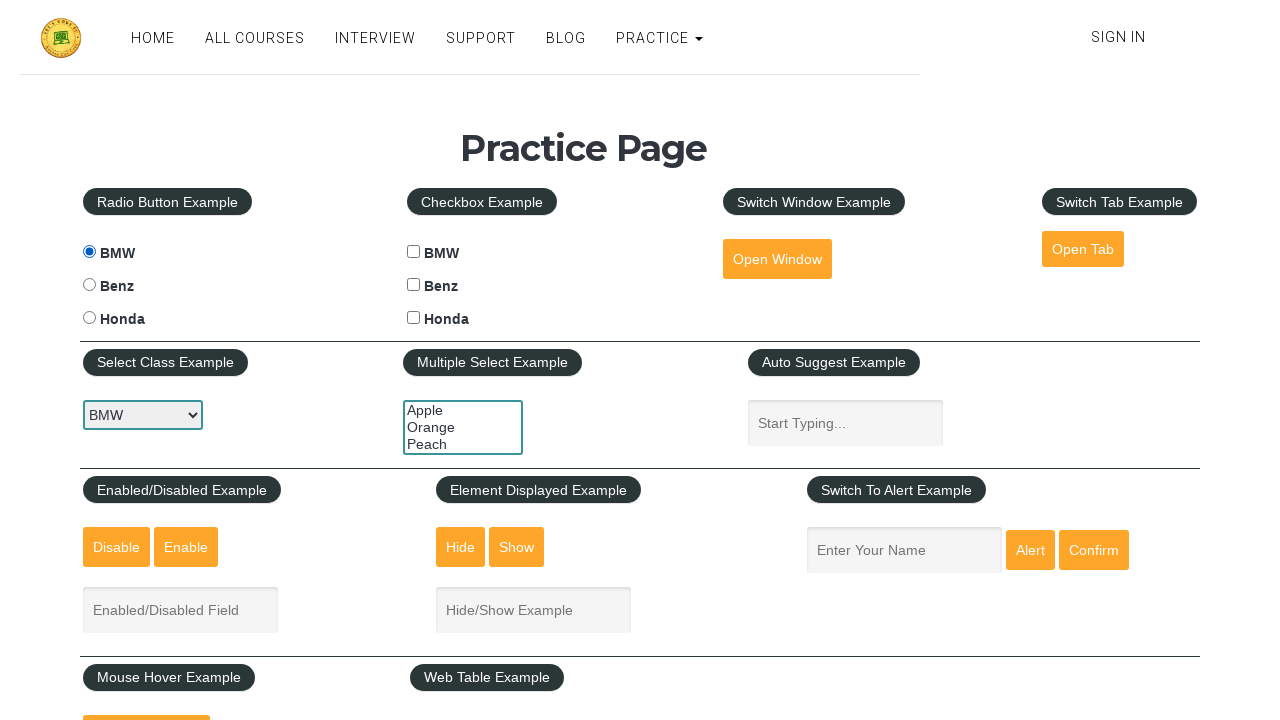

Clicked Benz radio button at (89, 285) on #benzradio
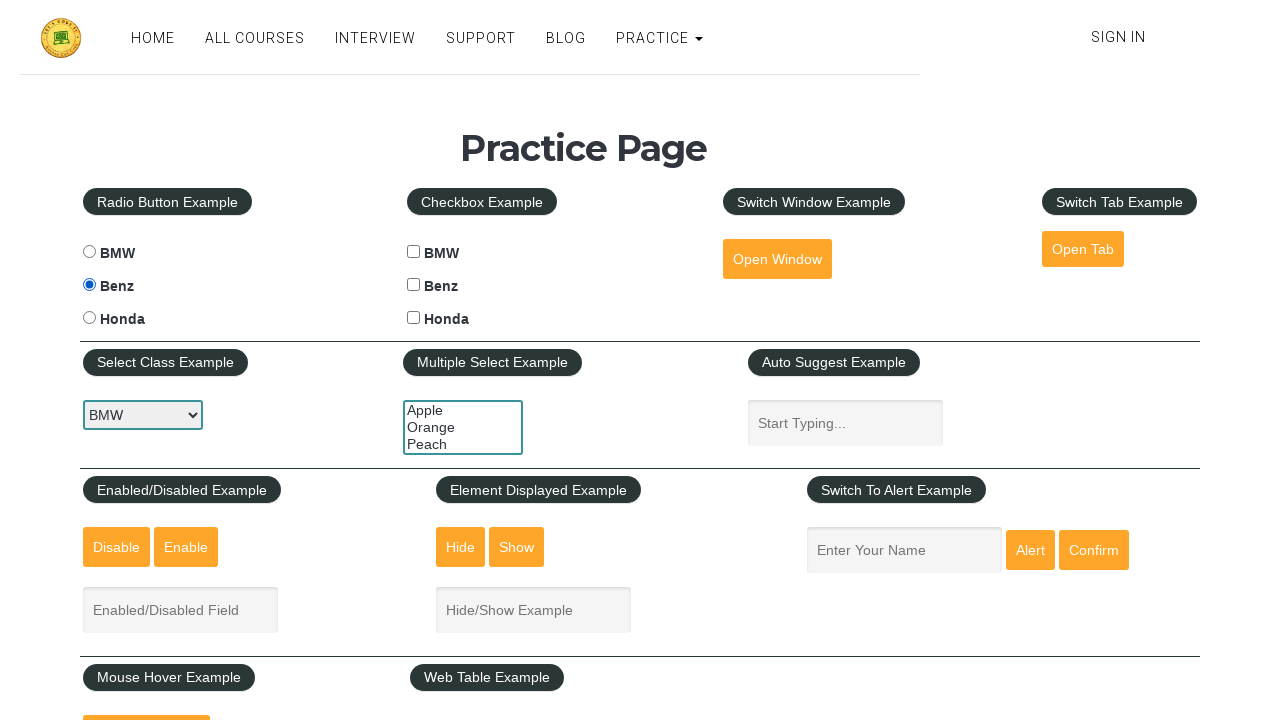

Verified Benz radio button is selected
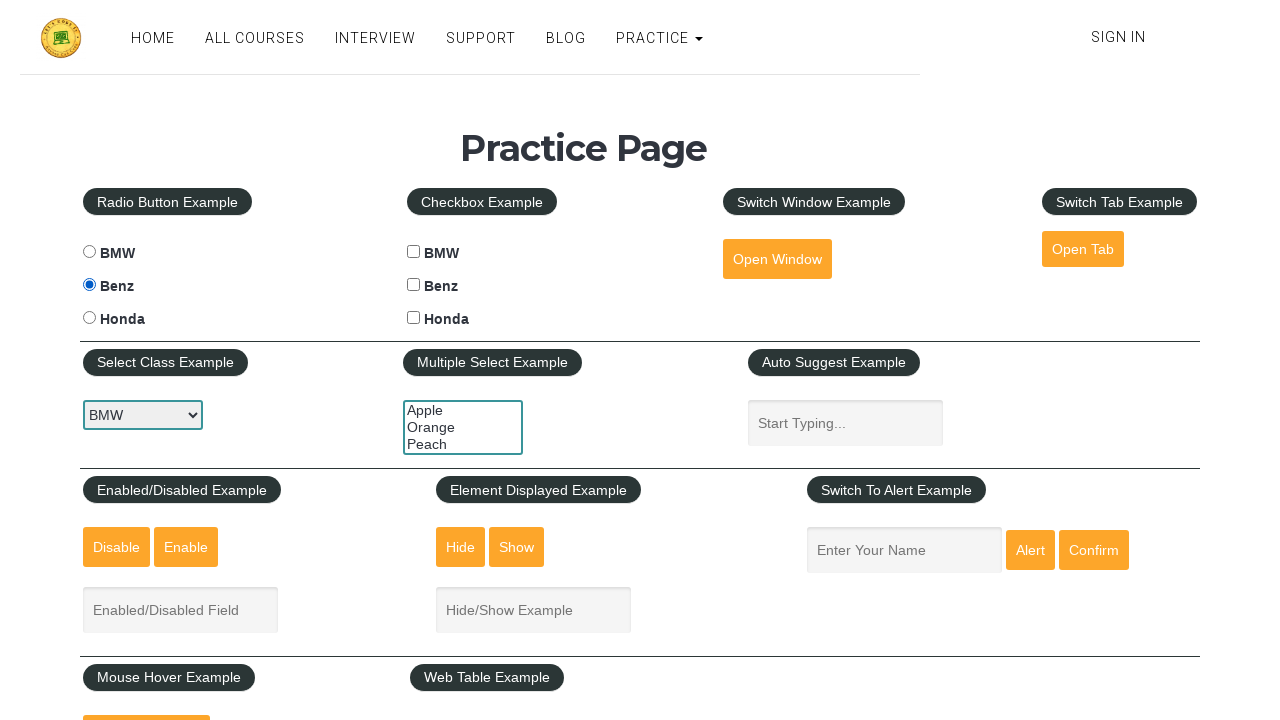

Waited 1 second before next action
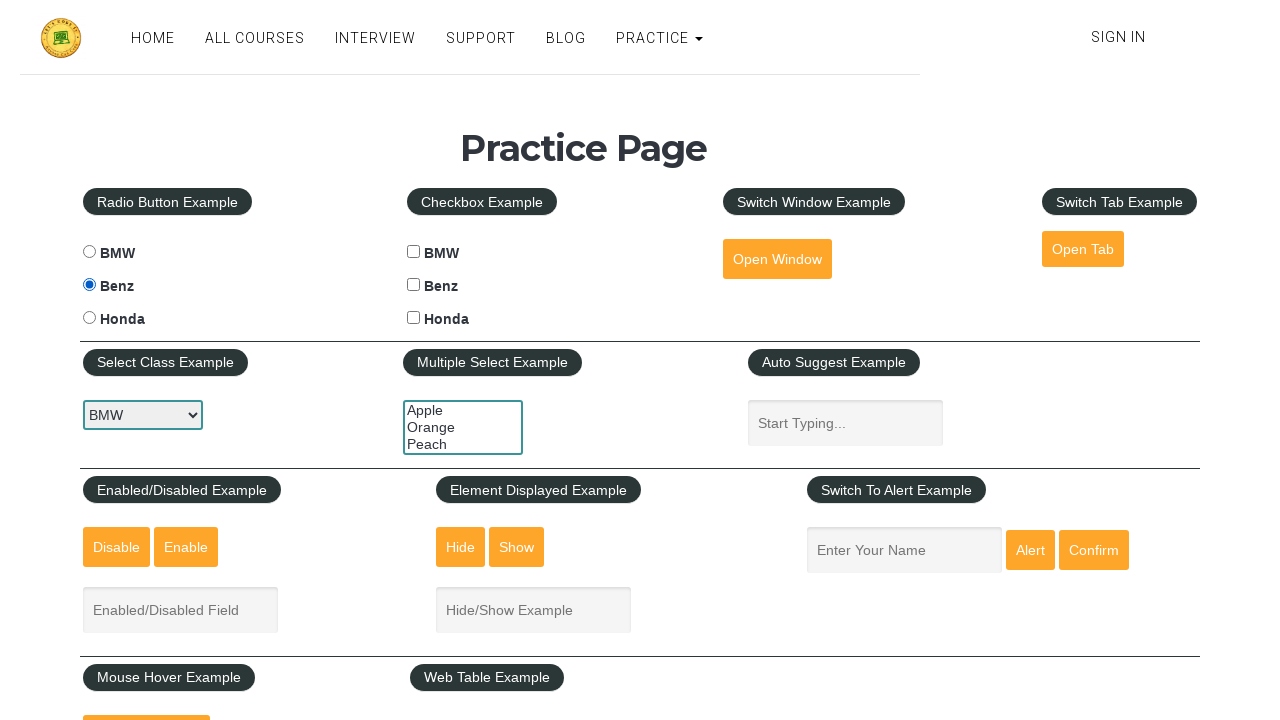

Clicked Honda radio button at (89, 318) on #hondaradio
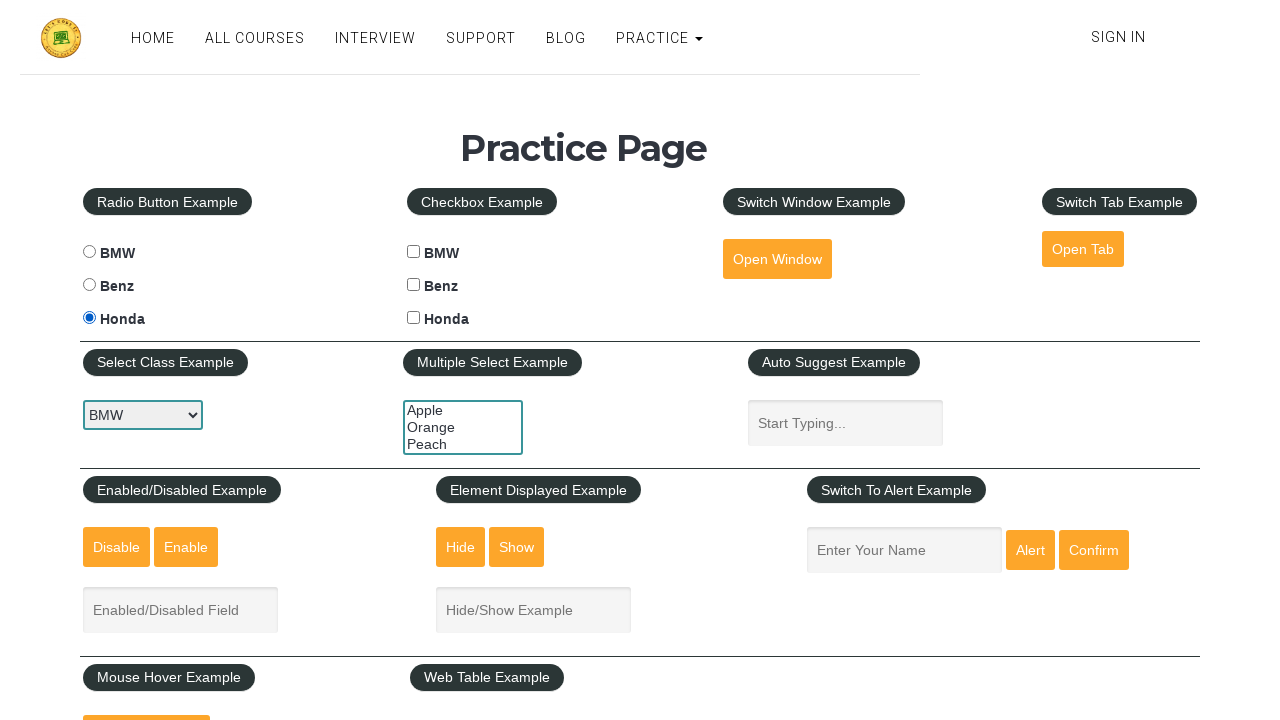

Verified Honda radio button is selected
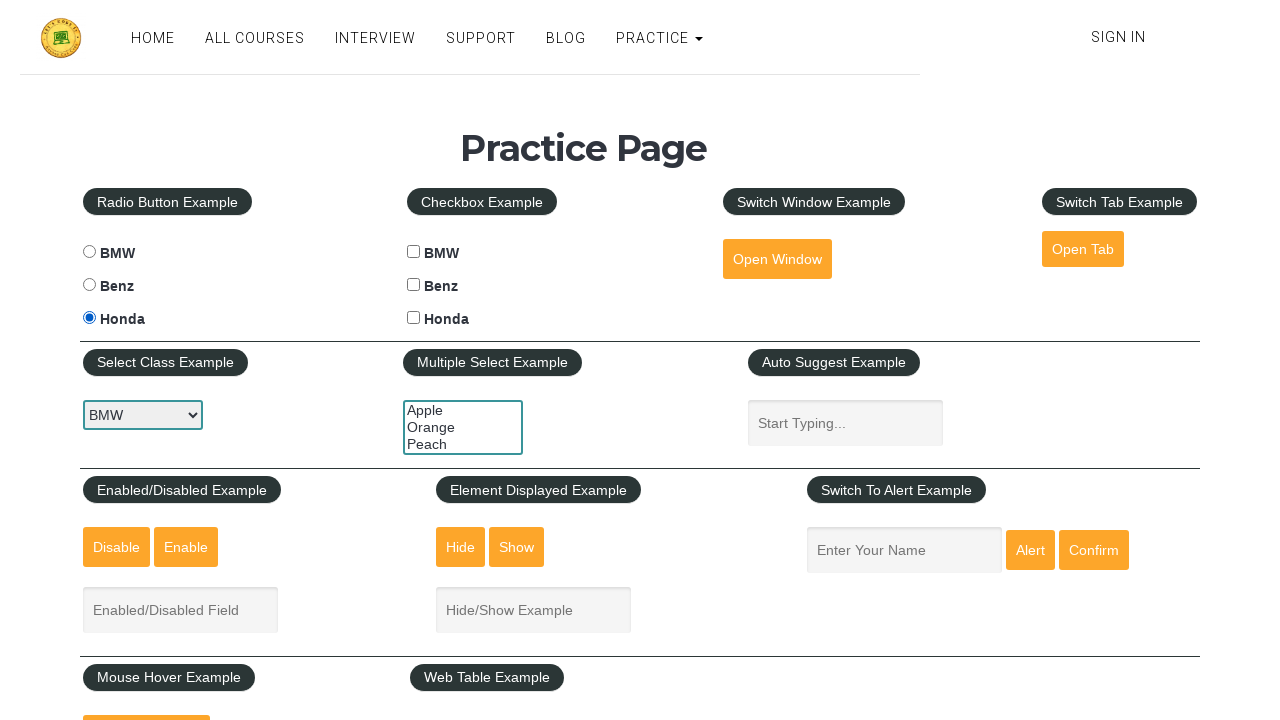

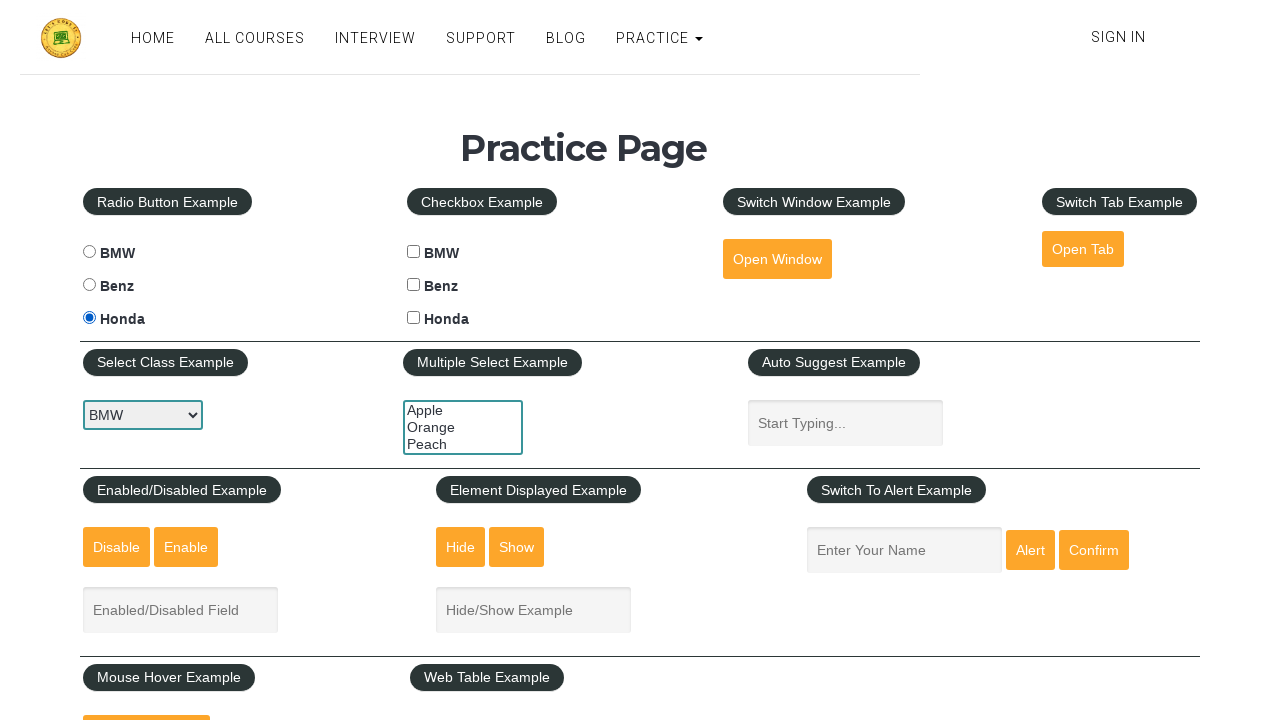